Fills out a text box form with name, email, current address, and permanent address fields then submits

Starting URL: https://demoqa.com/text-box

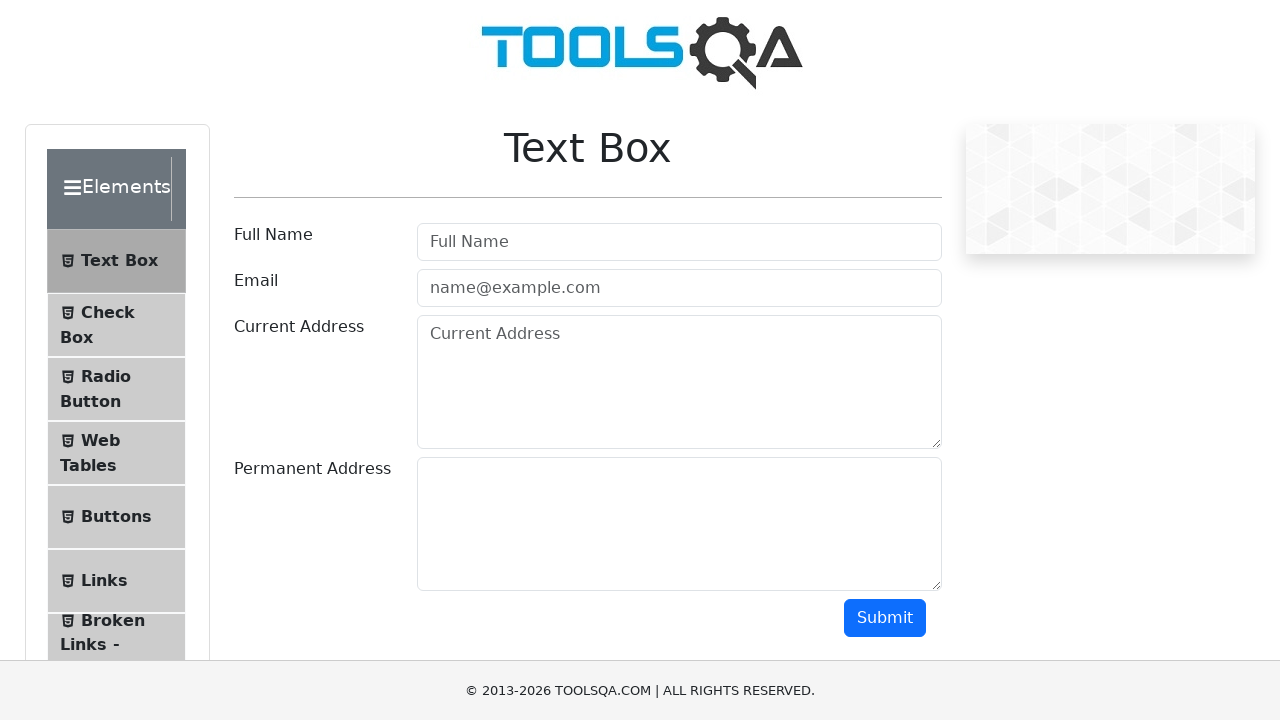

Filled Full Name field with 'Sadia Afsana' on [placeholder='Full Name']
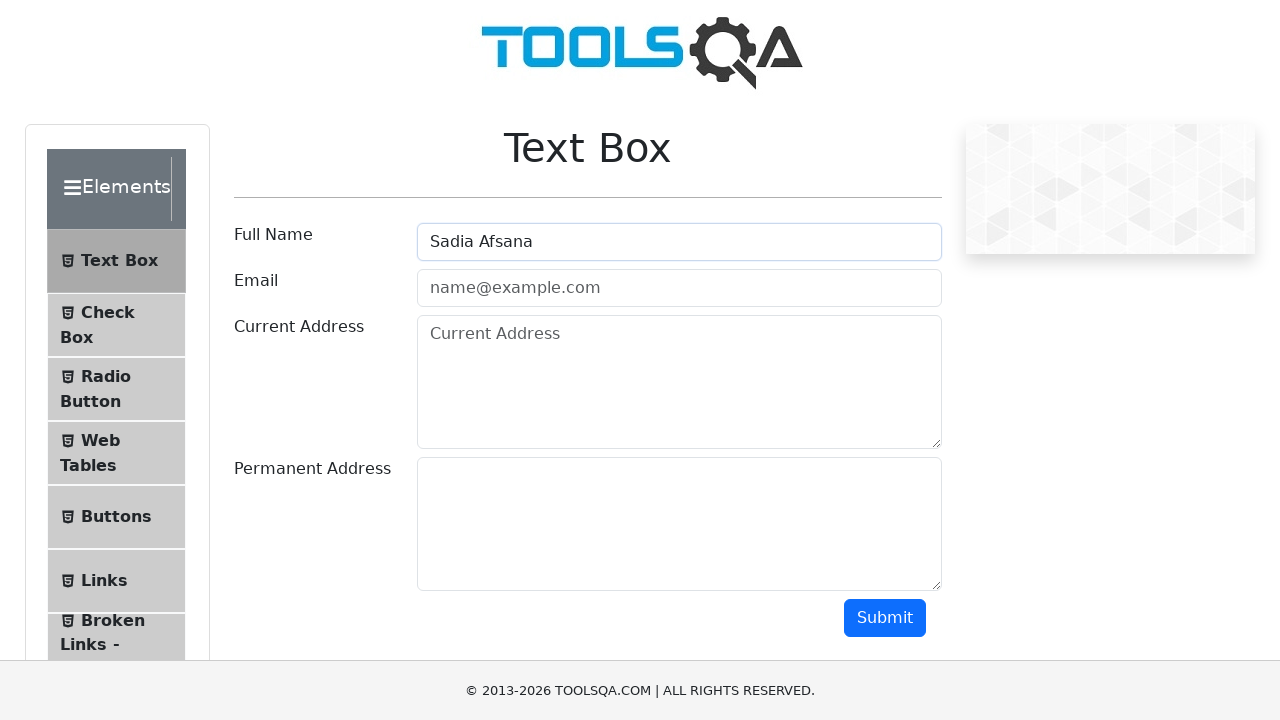

Filled Email field with 'Sadia.Afsana@gmail.com' on #userEmail
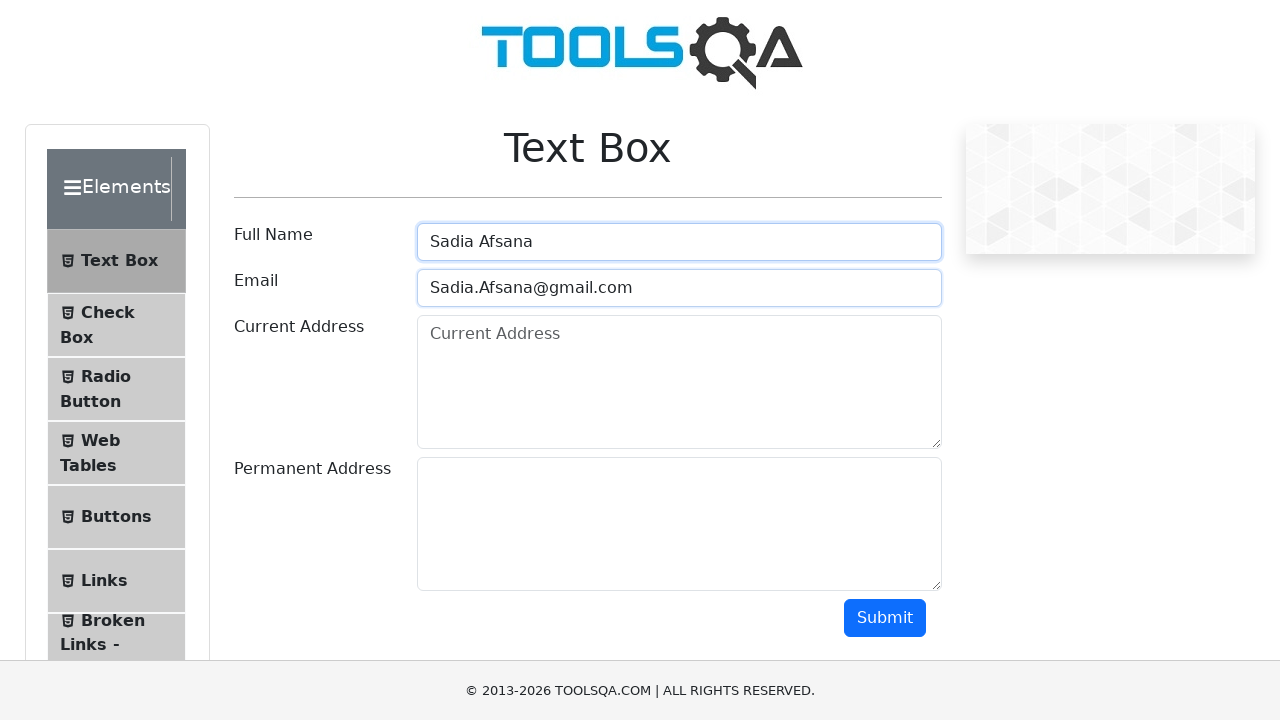

Filled Current Address field with 'Dhanmondi, Dhaka-1205' on #currentAddress
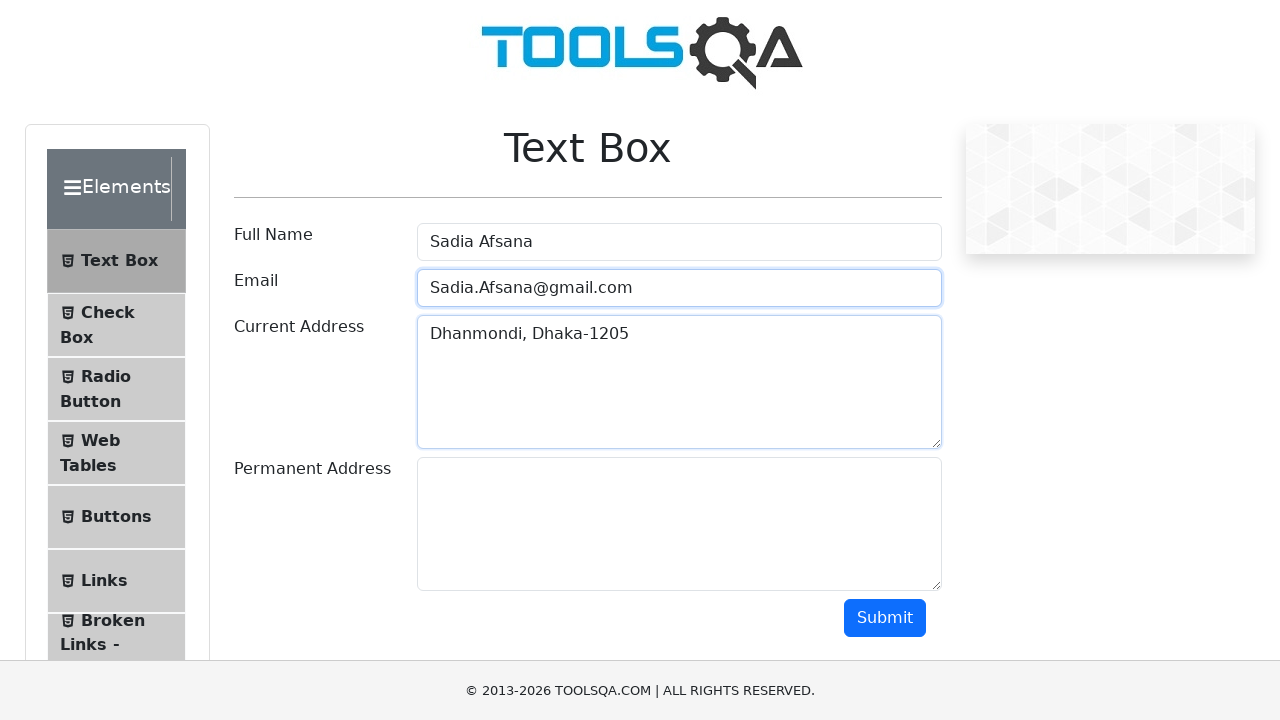

Filled Permanent Address field with 'Ghatail, Tangail' on #permanentAddress
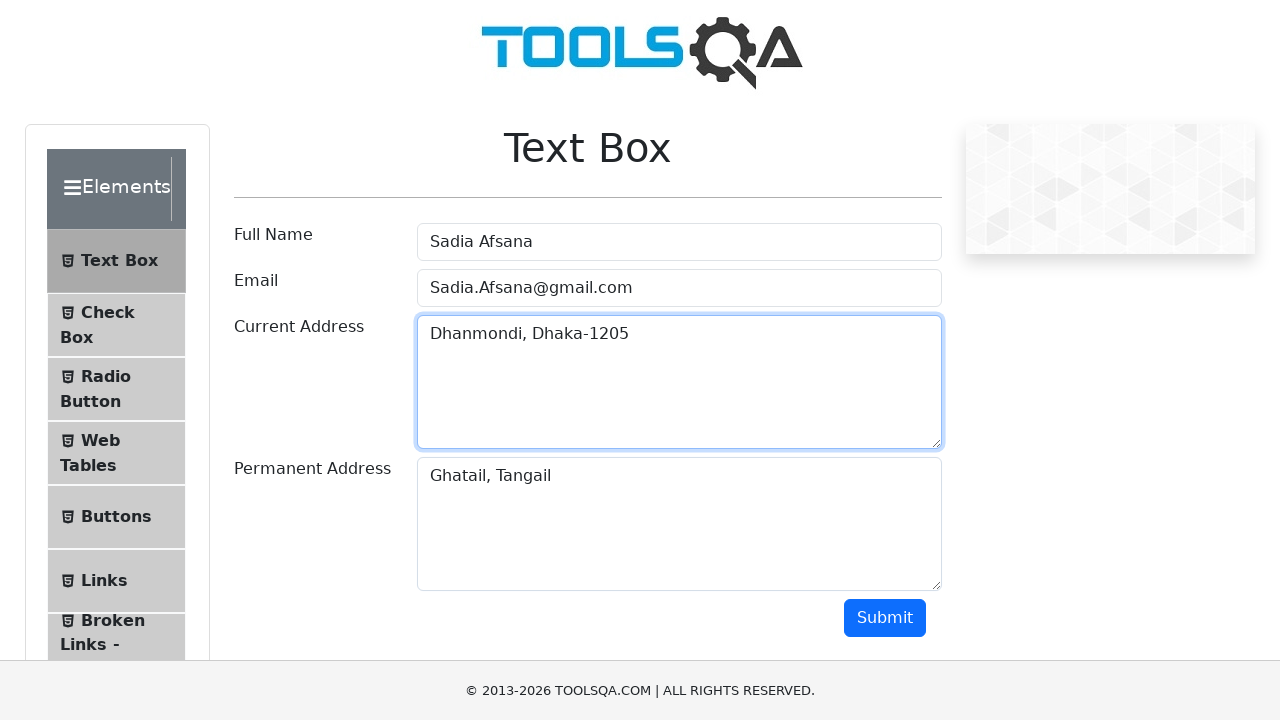

Scrolled to bottom of page using Ctrl+End
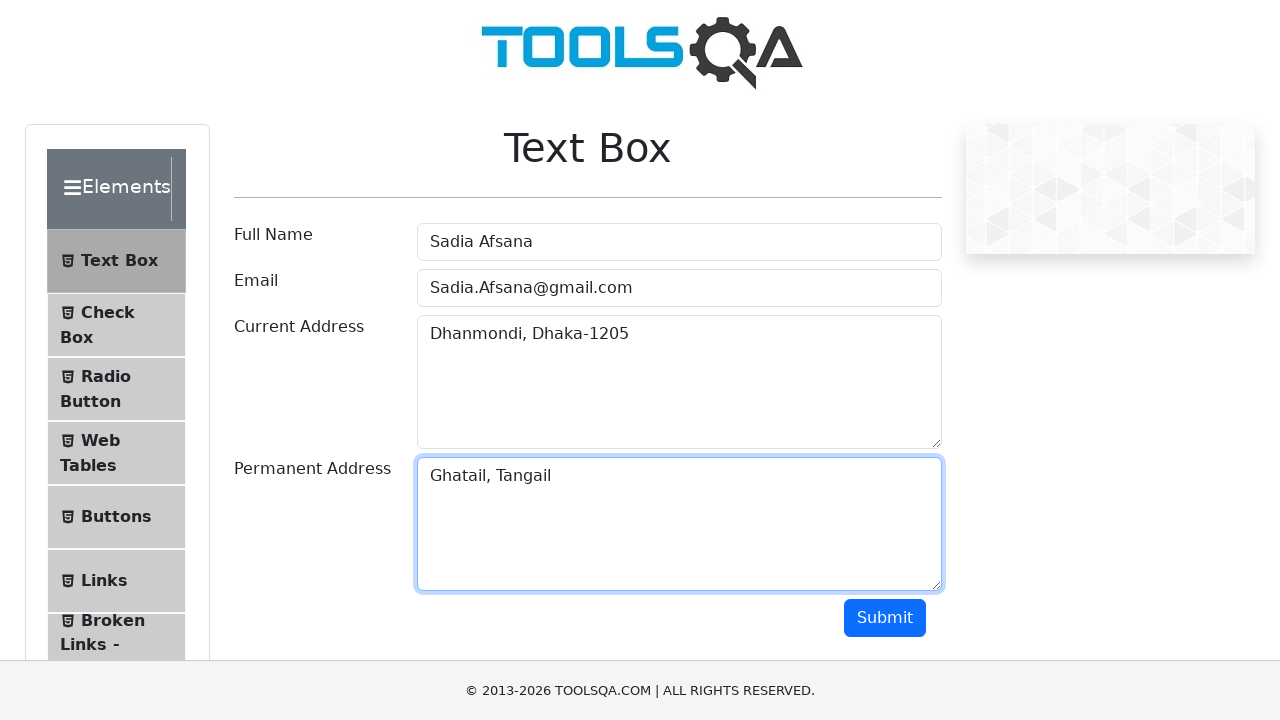

Clicked Submit button to submit the form at (885, 618) on #submit
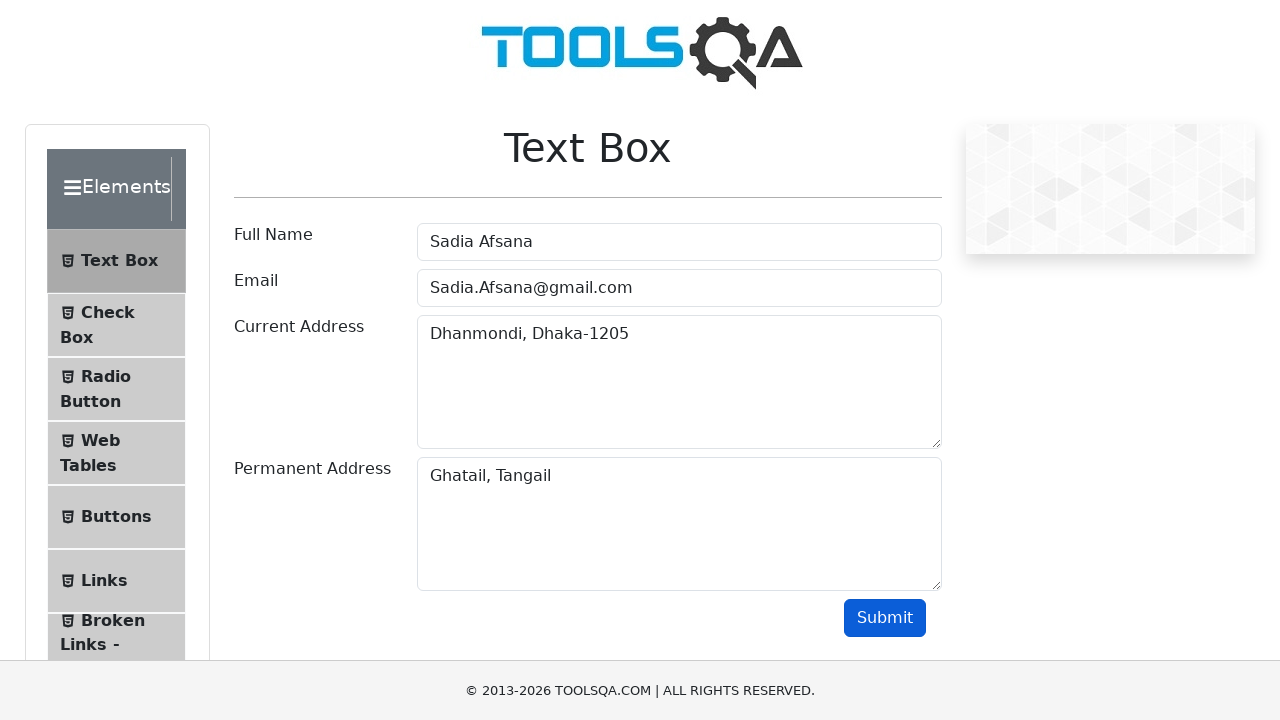

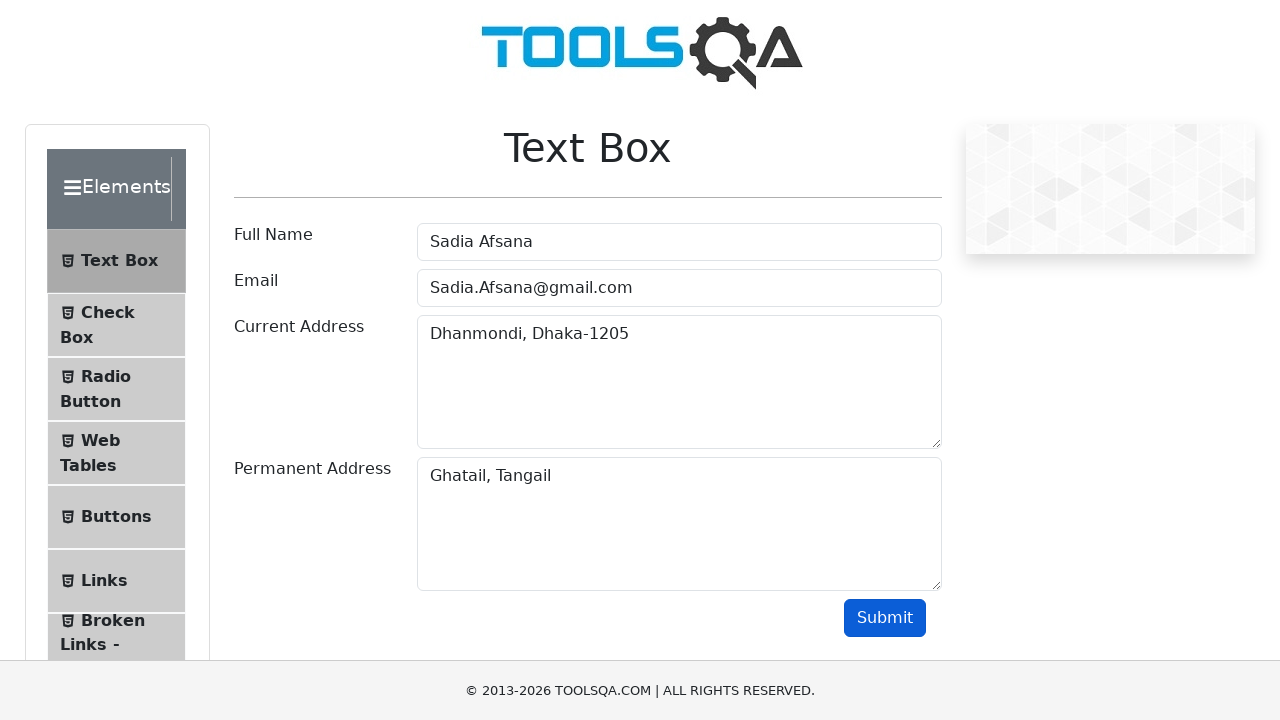